Navigates to a page with dynamically loading images and waits for at least 4 images to load in the container

Starting URL: https://bonigarcia.dev/selenium-webdriver-java/loading-images.html

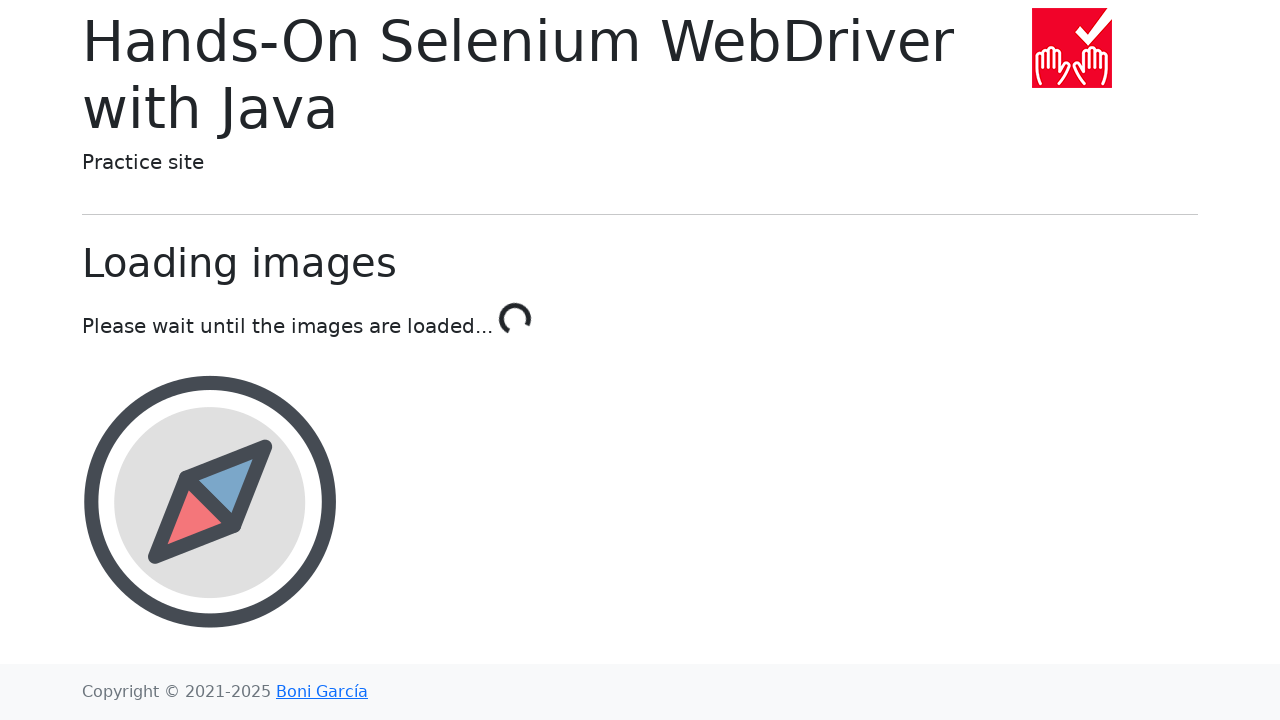

Navigated to loading-images page
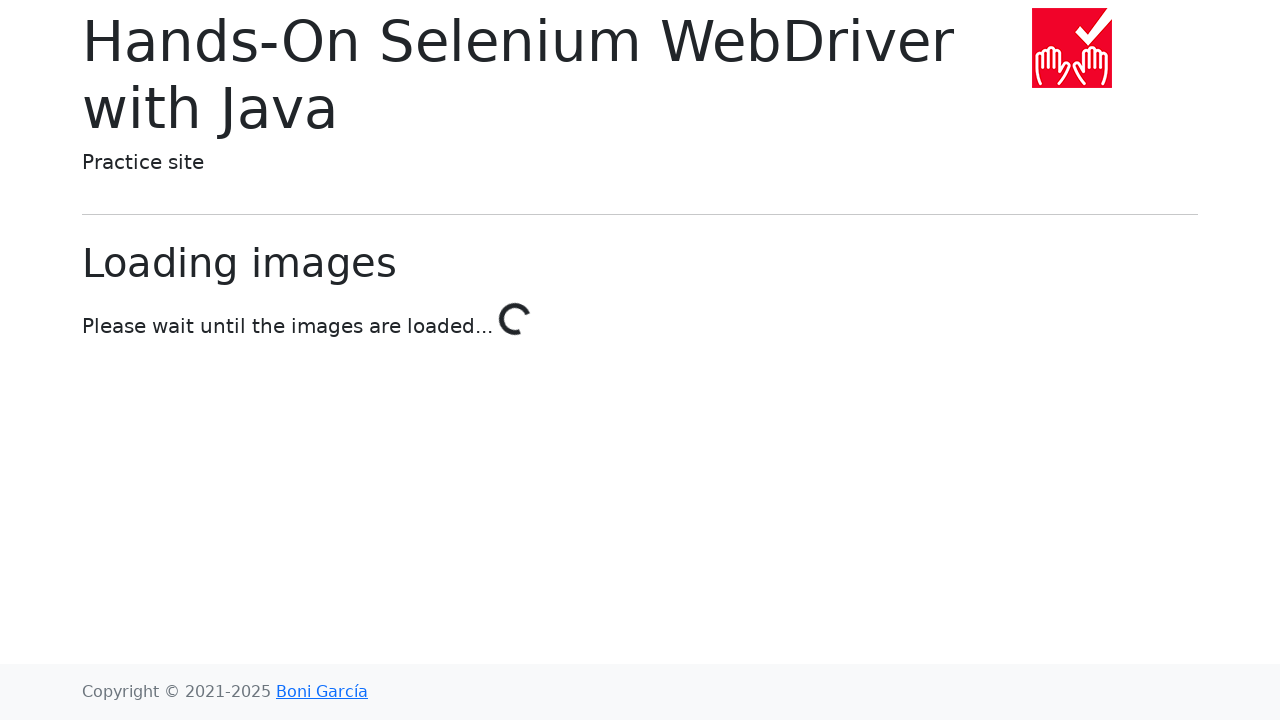

Waited for at least 4 images to load in the container
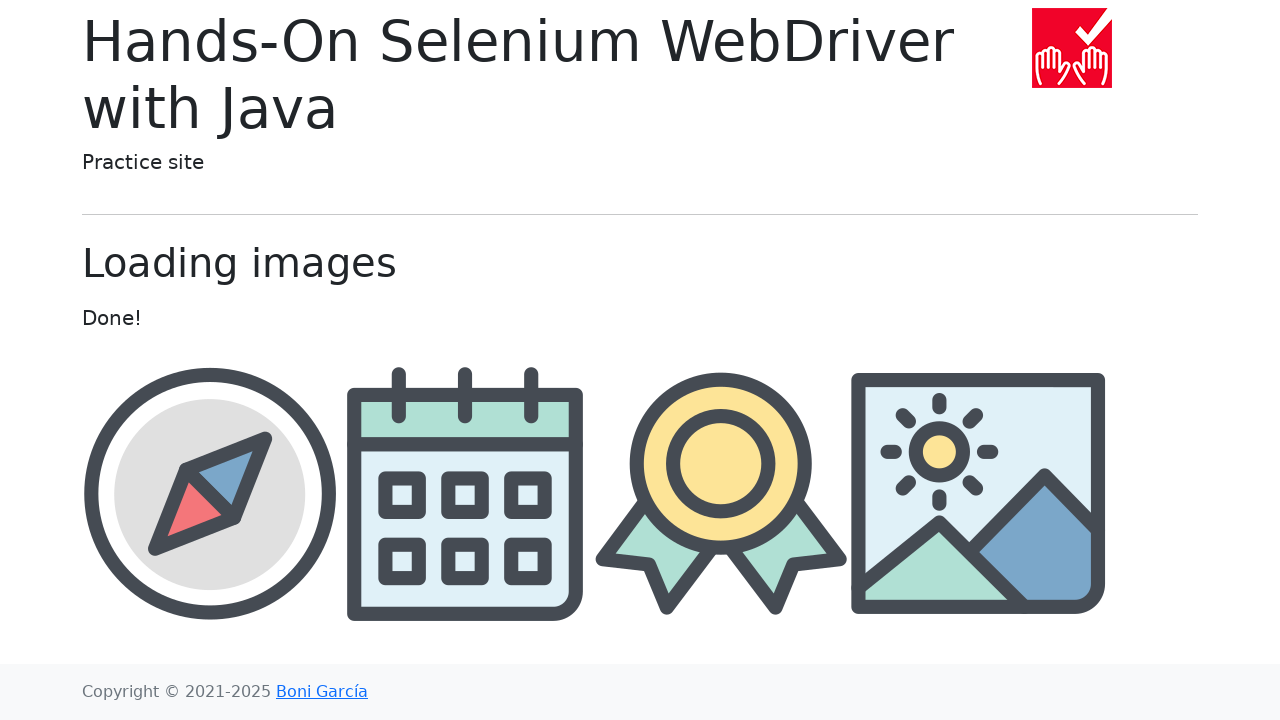

Retrieved 4 images from container
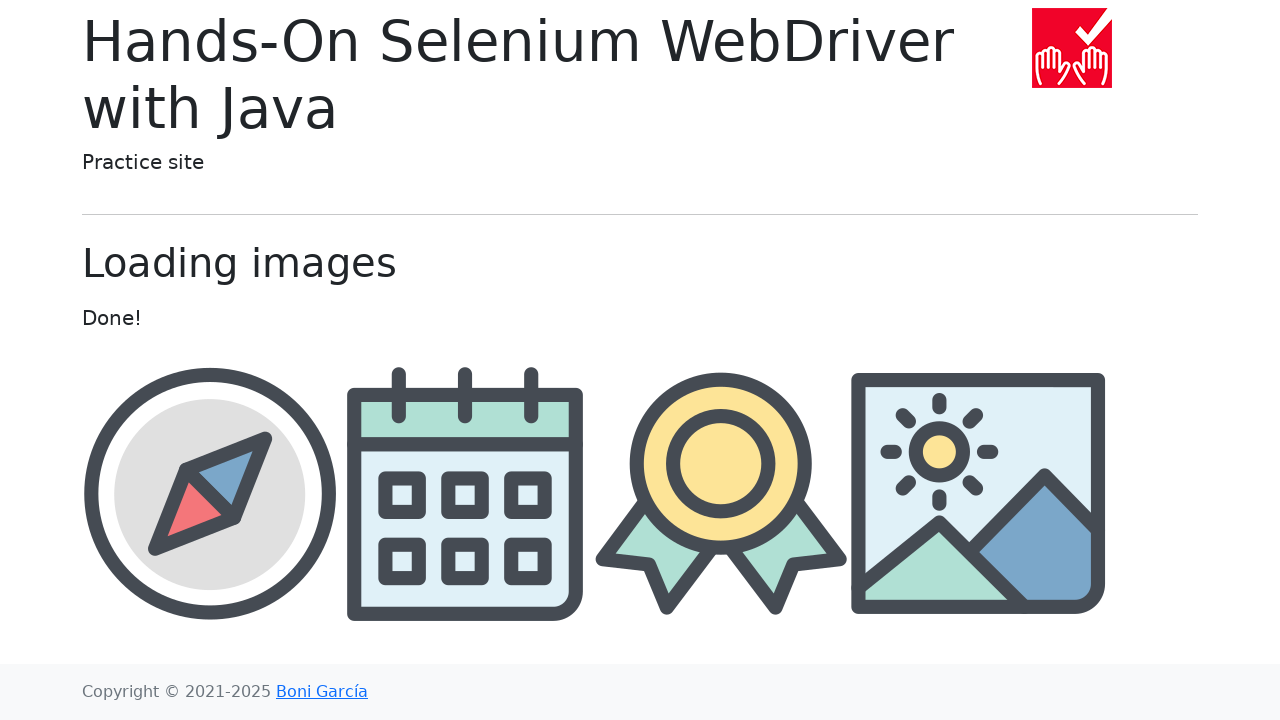

Retrieved src attribute of third image: img/award.png
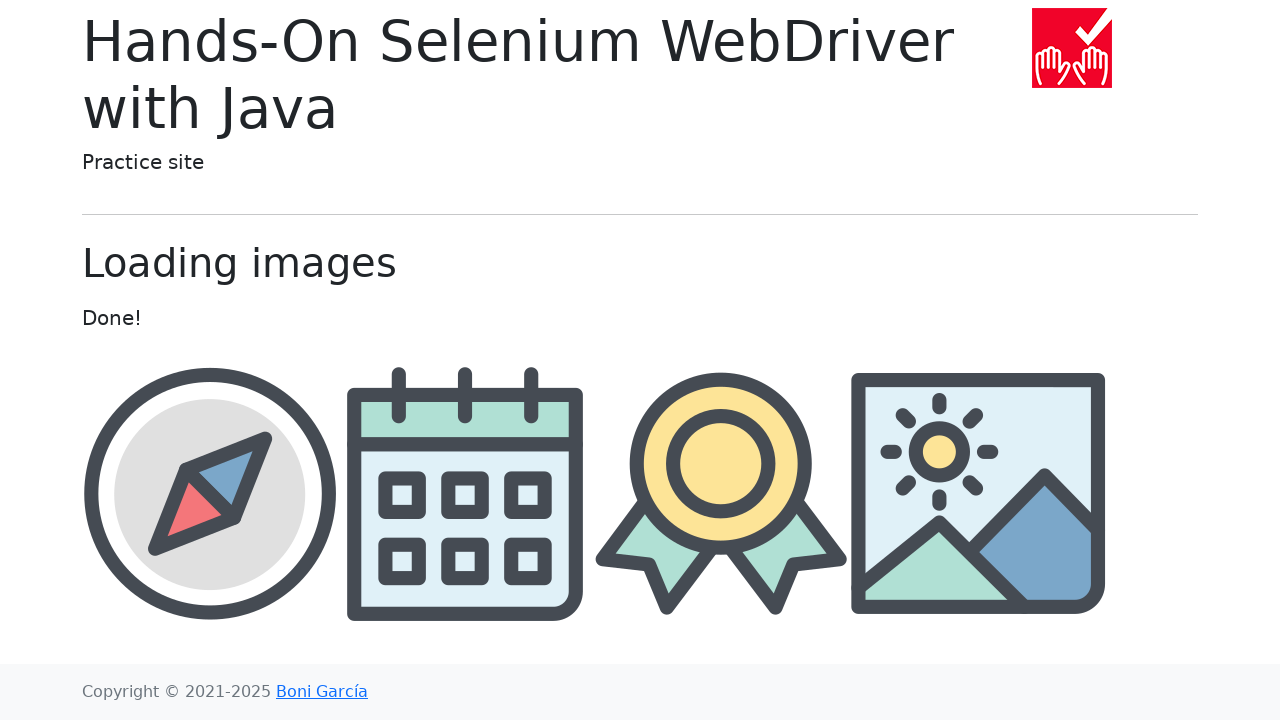

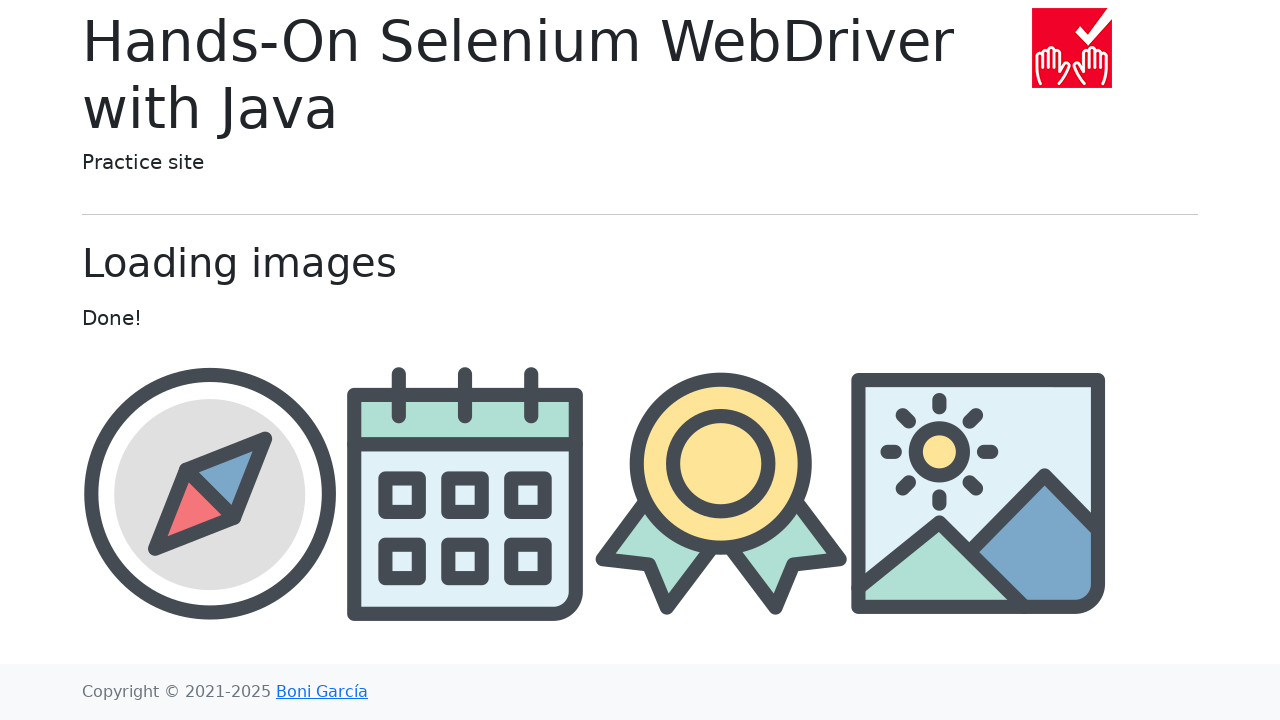